Tests adding multiple todos, completing one, and removing completed todos from the list

Starting URL: https://devmountain.github.io/qa_todos/

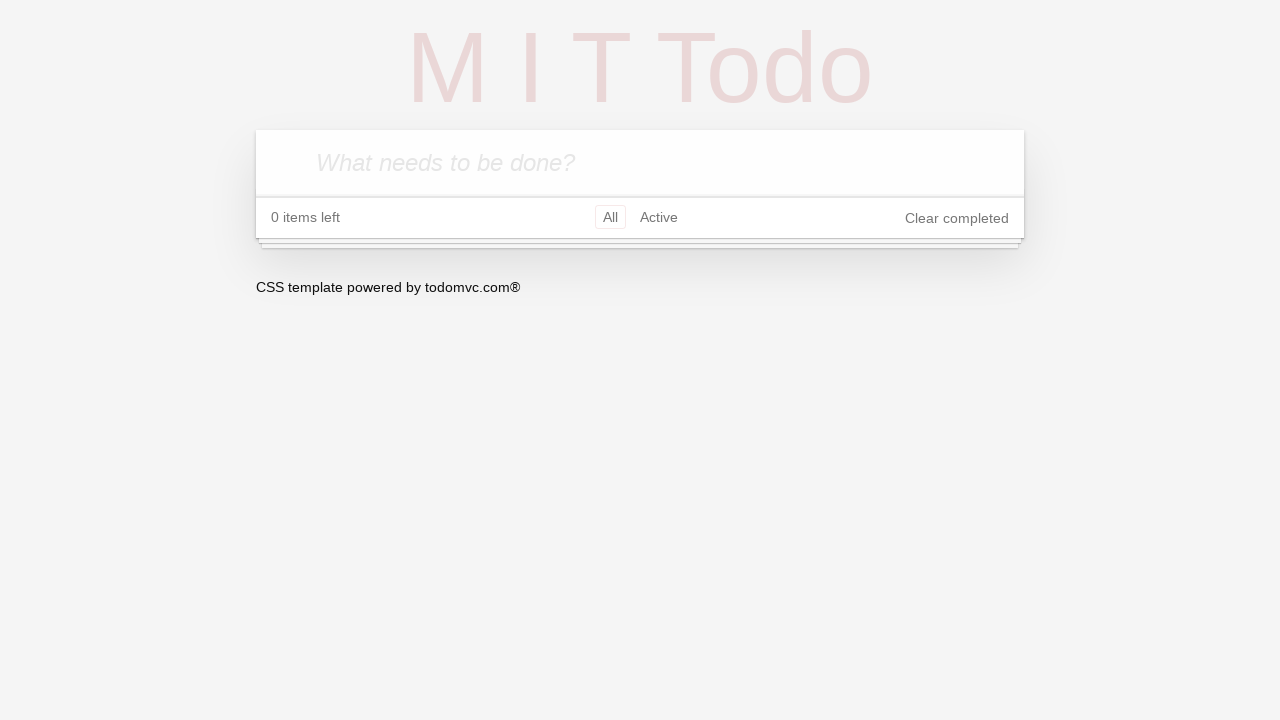

Waited for todo input field to be visible
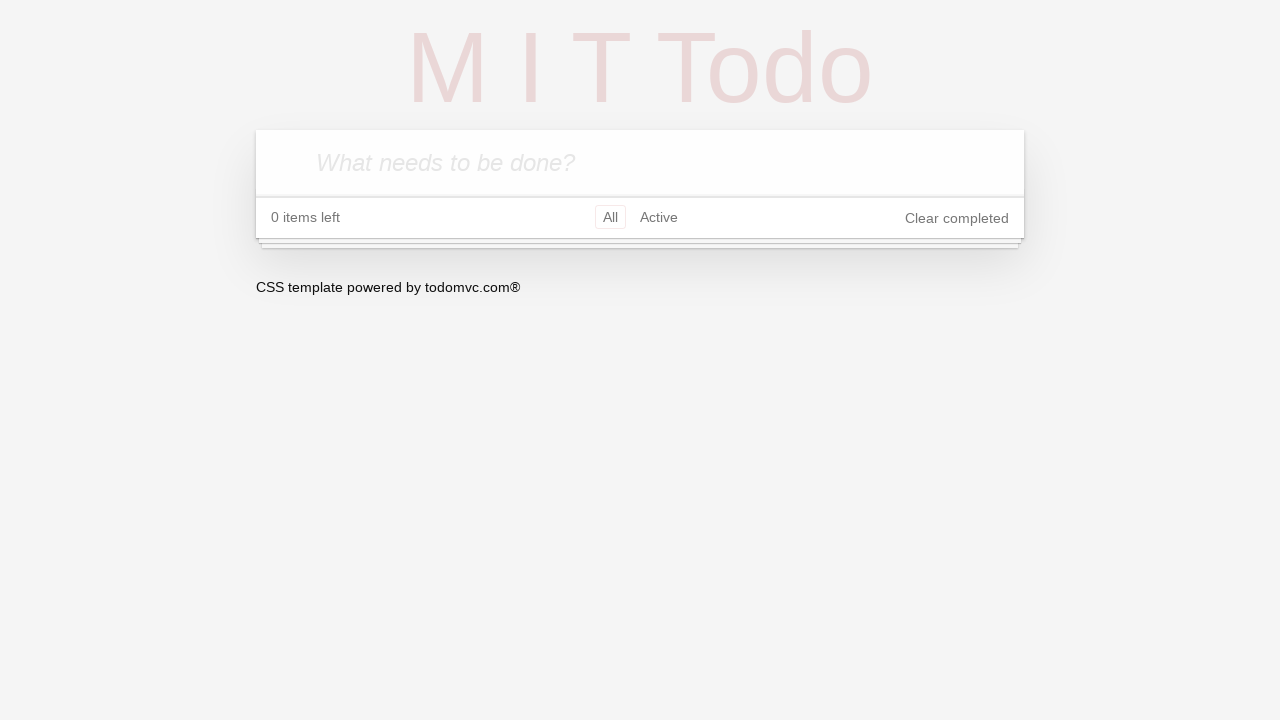

Filled todo input with 'buy milk' on .new-todo
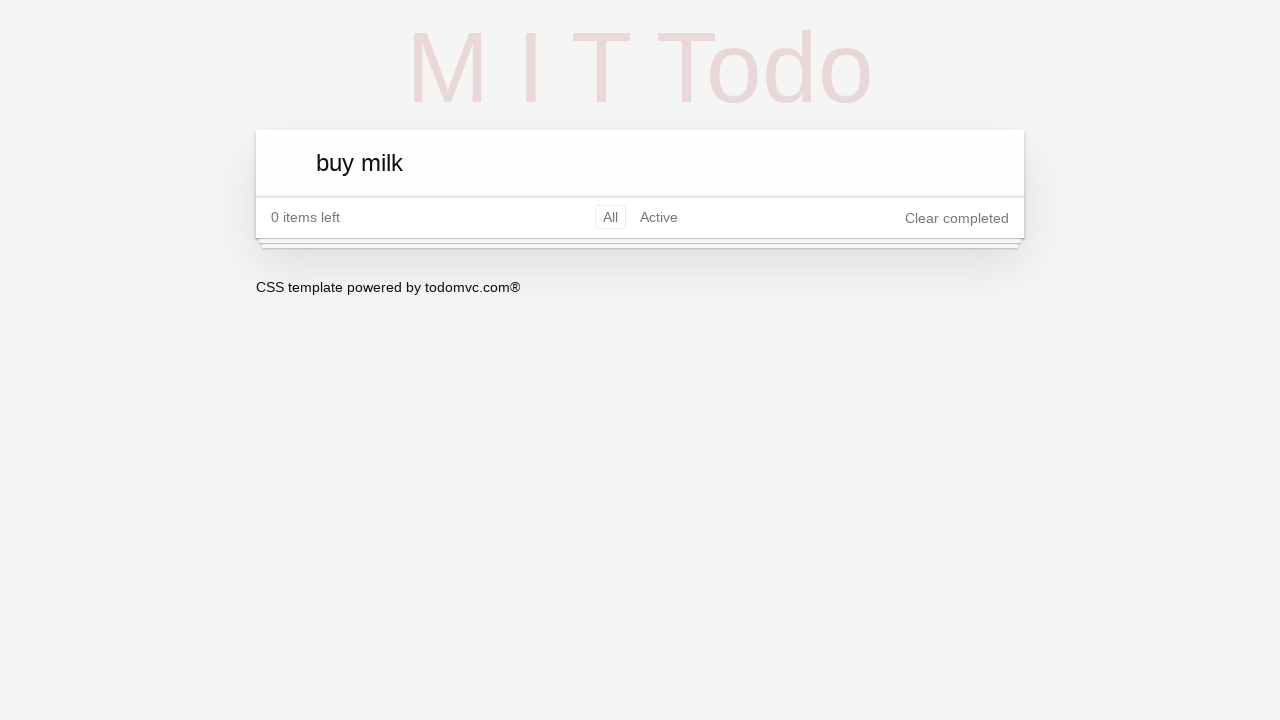

Pressed Enter to add 'buy milk' todo on .new-todo
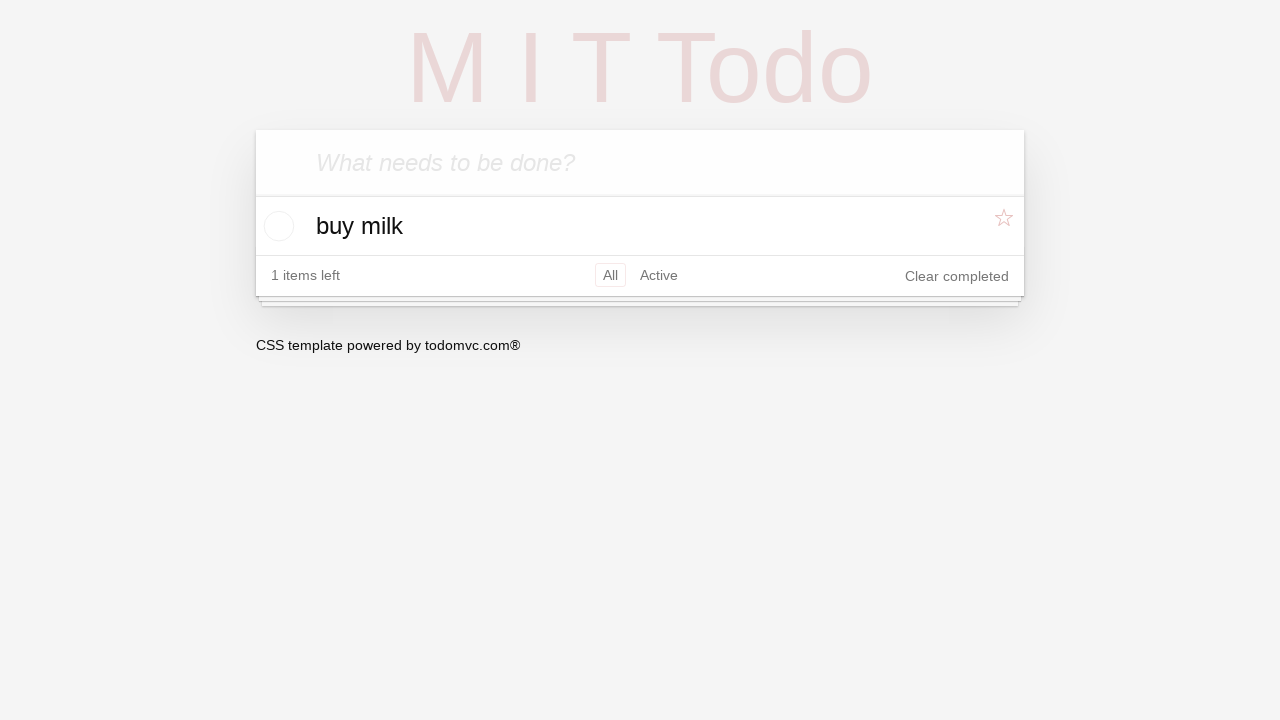

Filled todo input with 'homework' on .new-todo
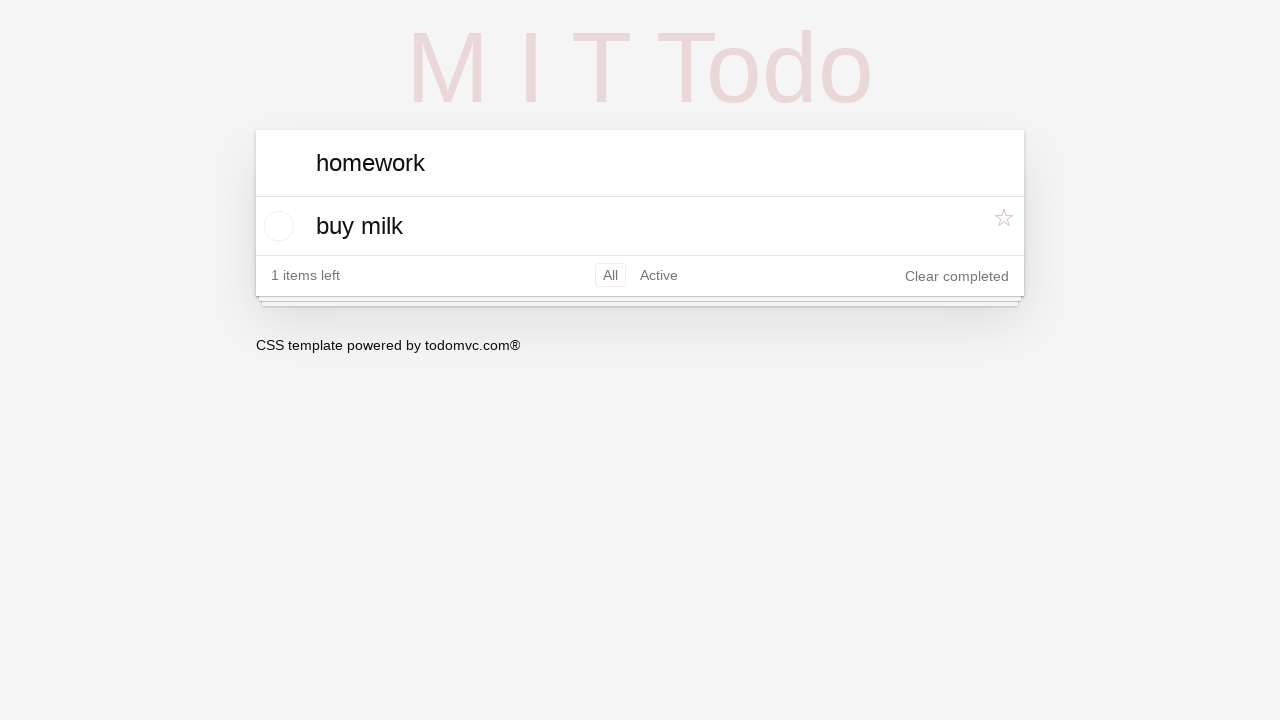

Pressed Enter to add 'homework' todo on .new-todo
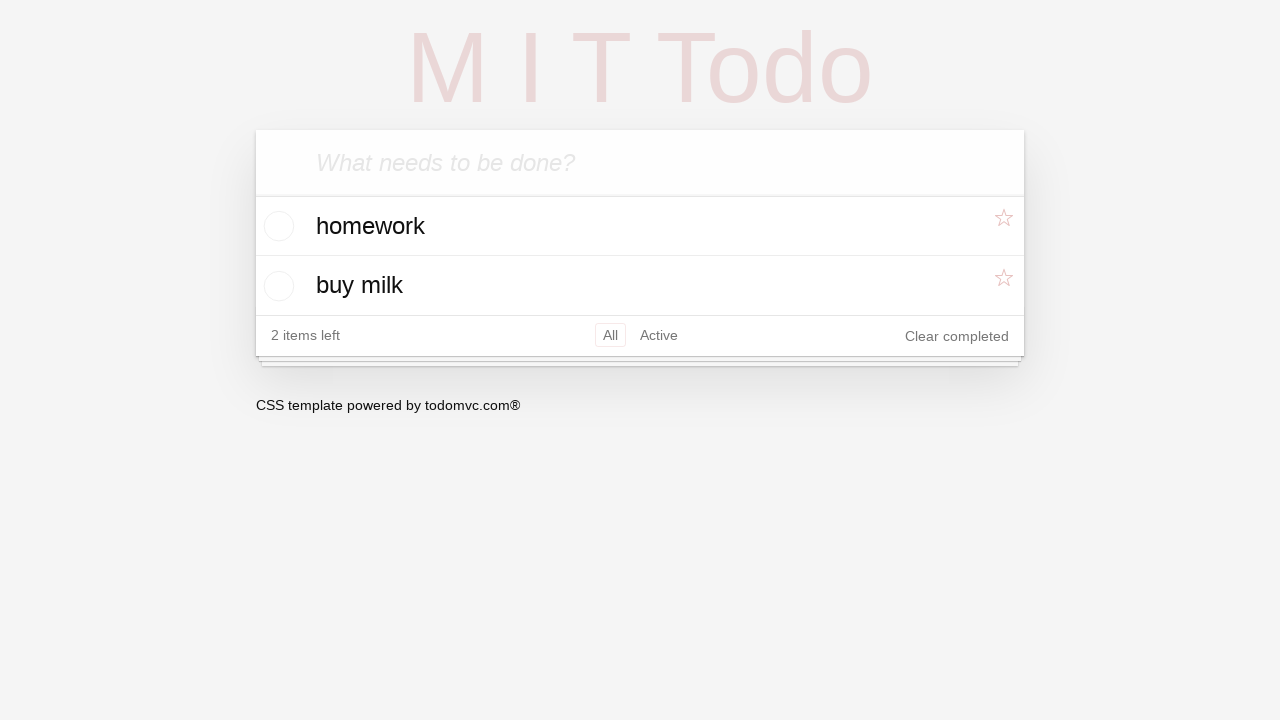

Waited 100ms for todos to be rendered
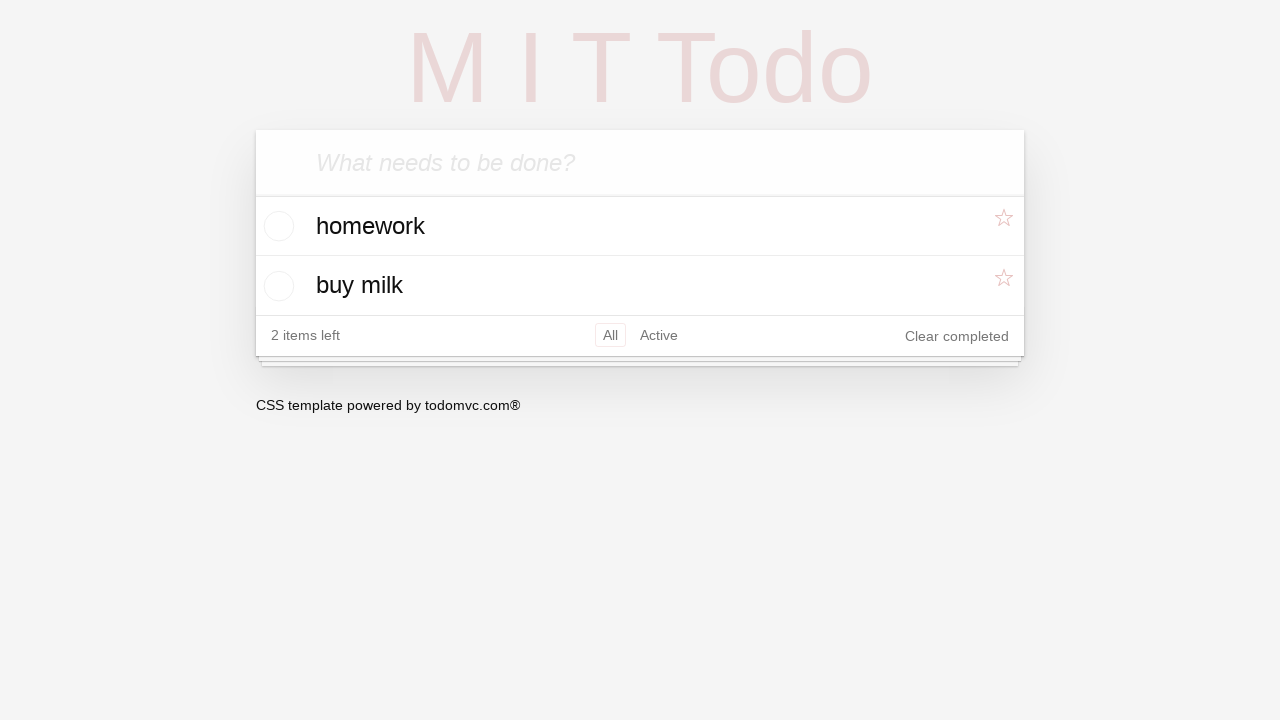

Clicked toggle checkbox to complete a todo at (276, 226) on .toggle
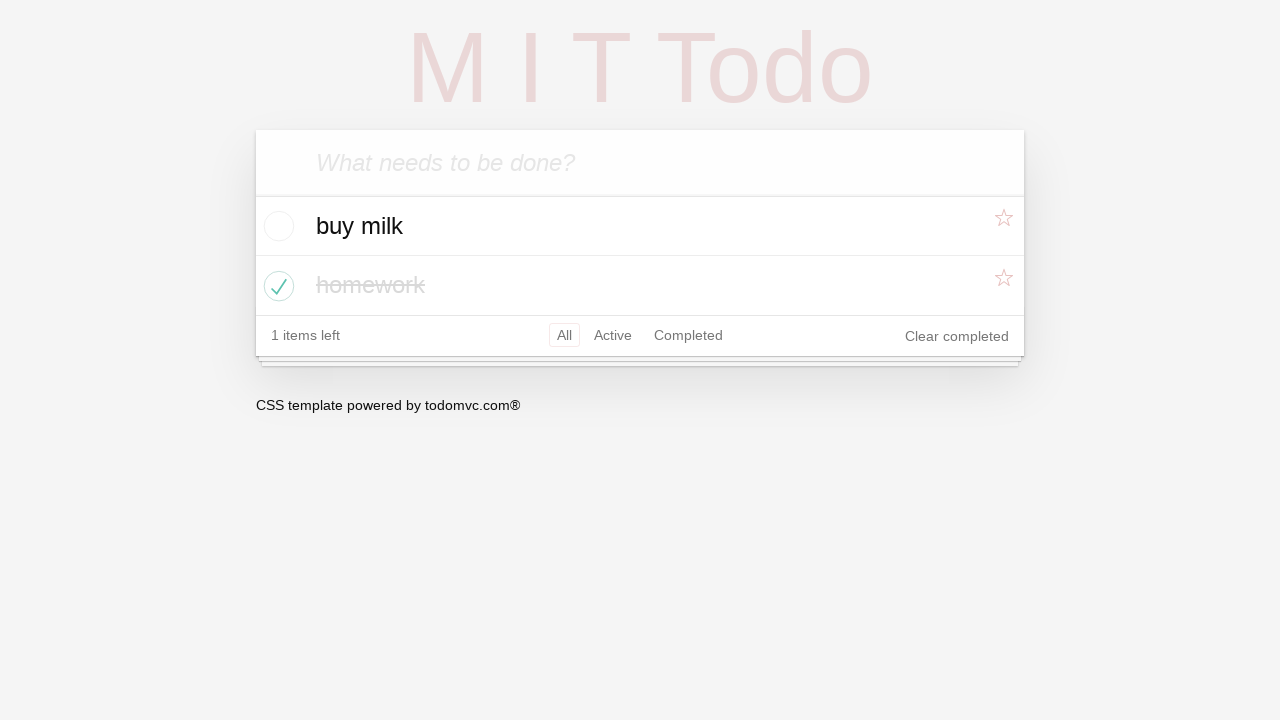

Clicked 'Clear completed' button to remove completed todos at (957, 336) on .clear-completed
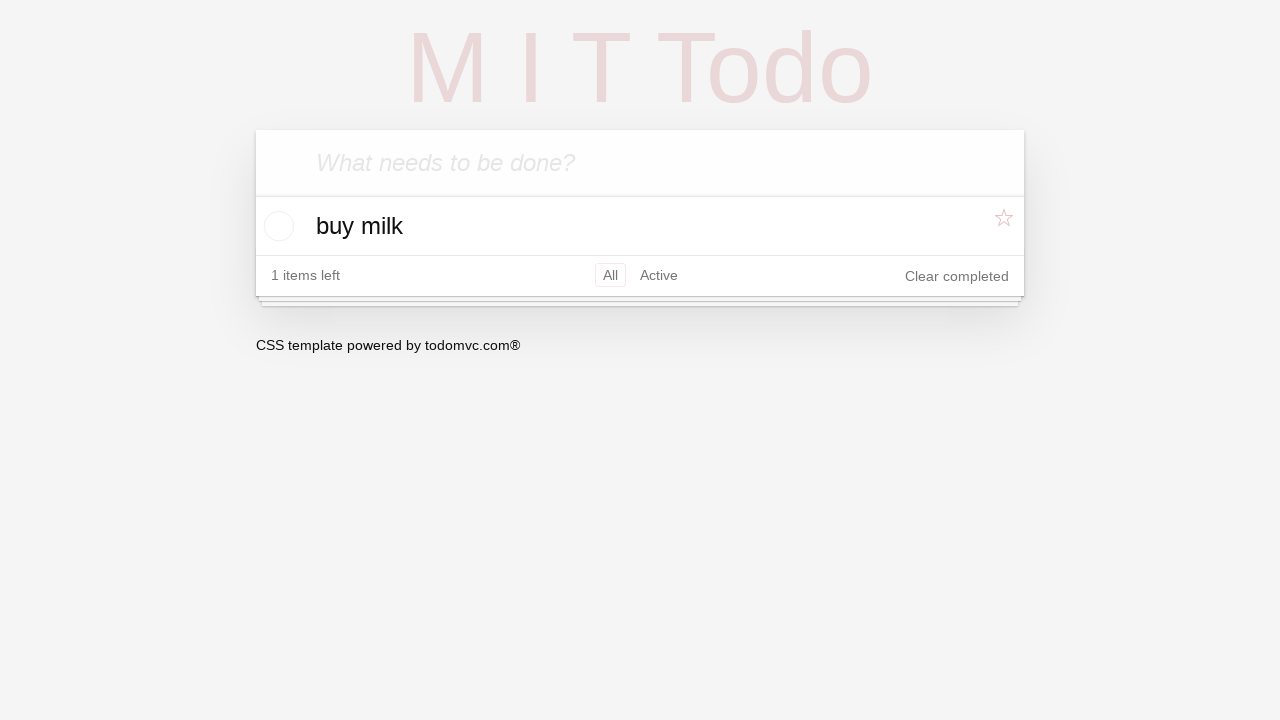

Verified 'buy milk' todo remains after clearing completed items
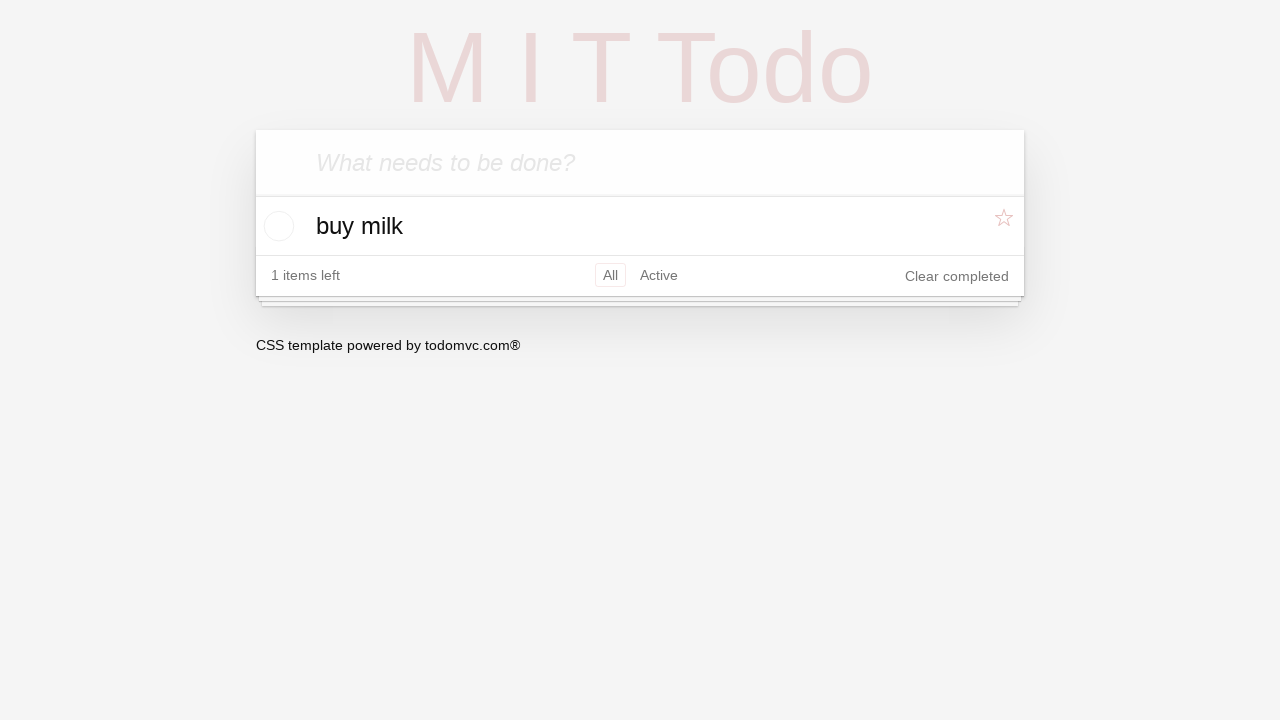

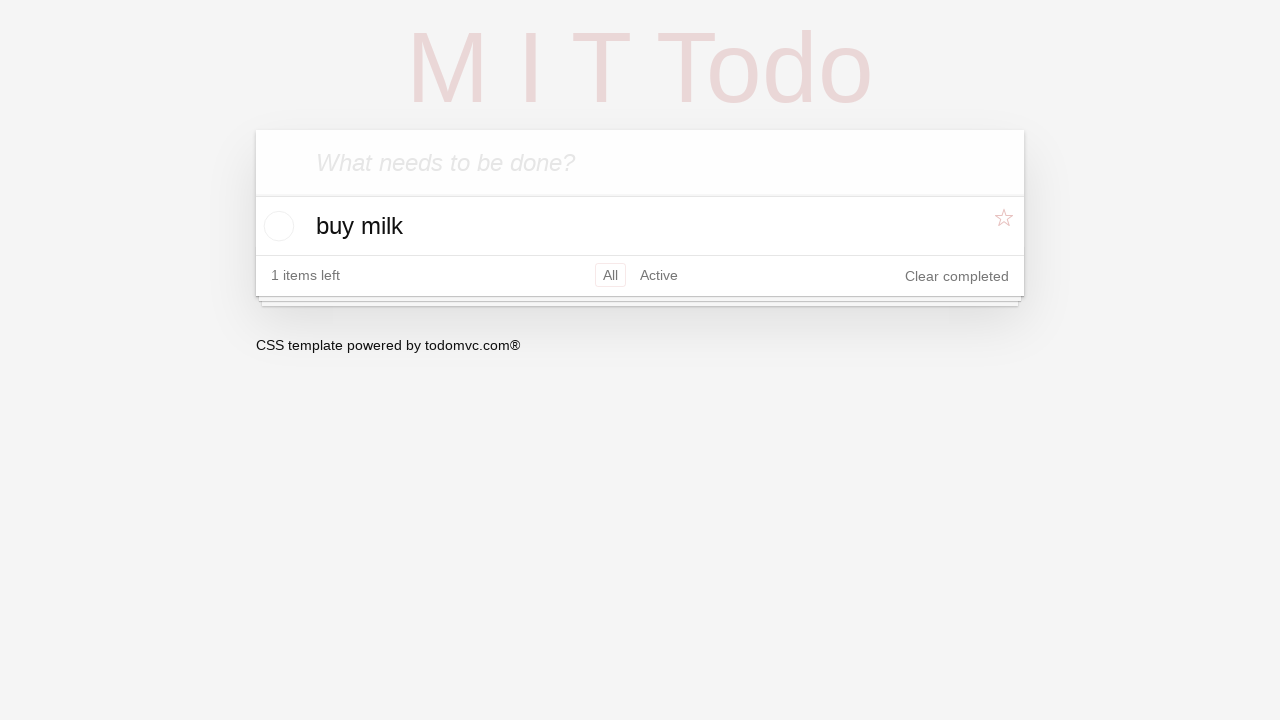